Tests SpiceJet airline website by navigating to the homepage and interacting with the departure date picker to display available months

Starting URL: https://www.spicejet.com/

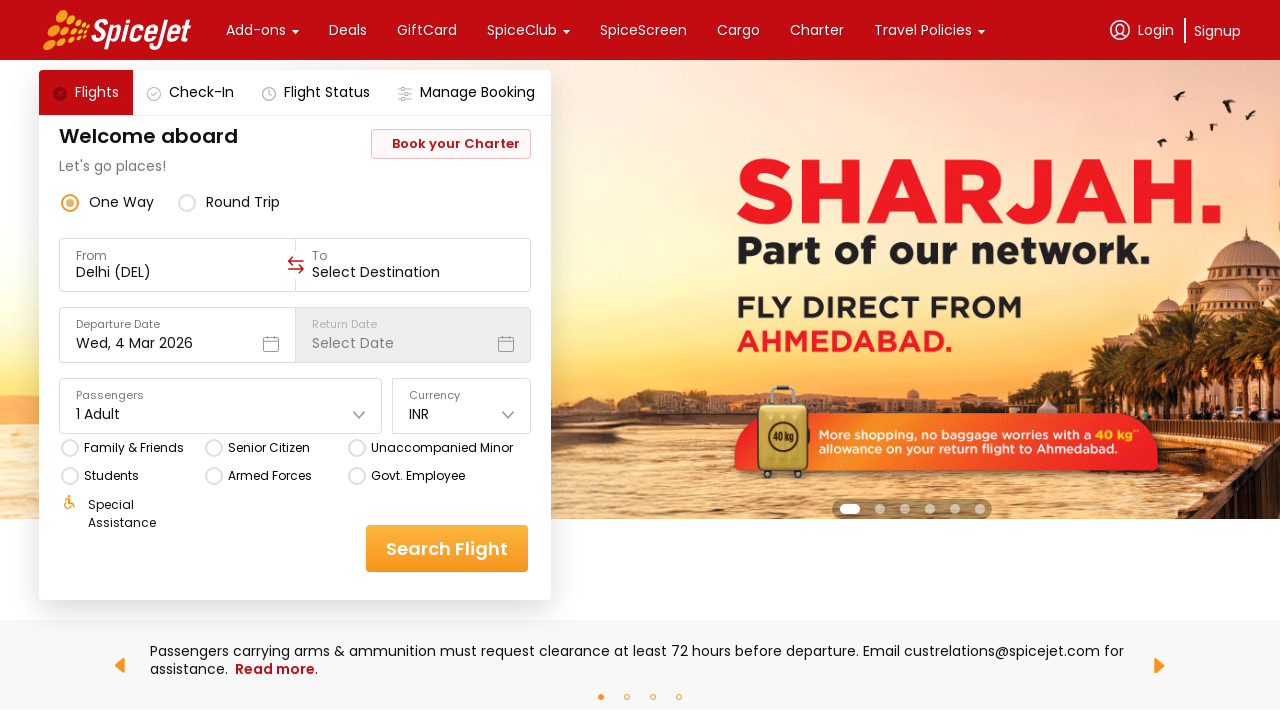

Clicked on the Departure Date field to open date picker at (177, 324) on xpath=//div[text()='Departure Date']
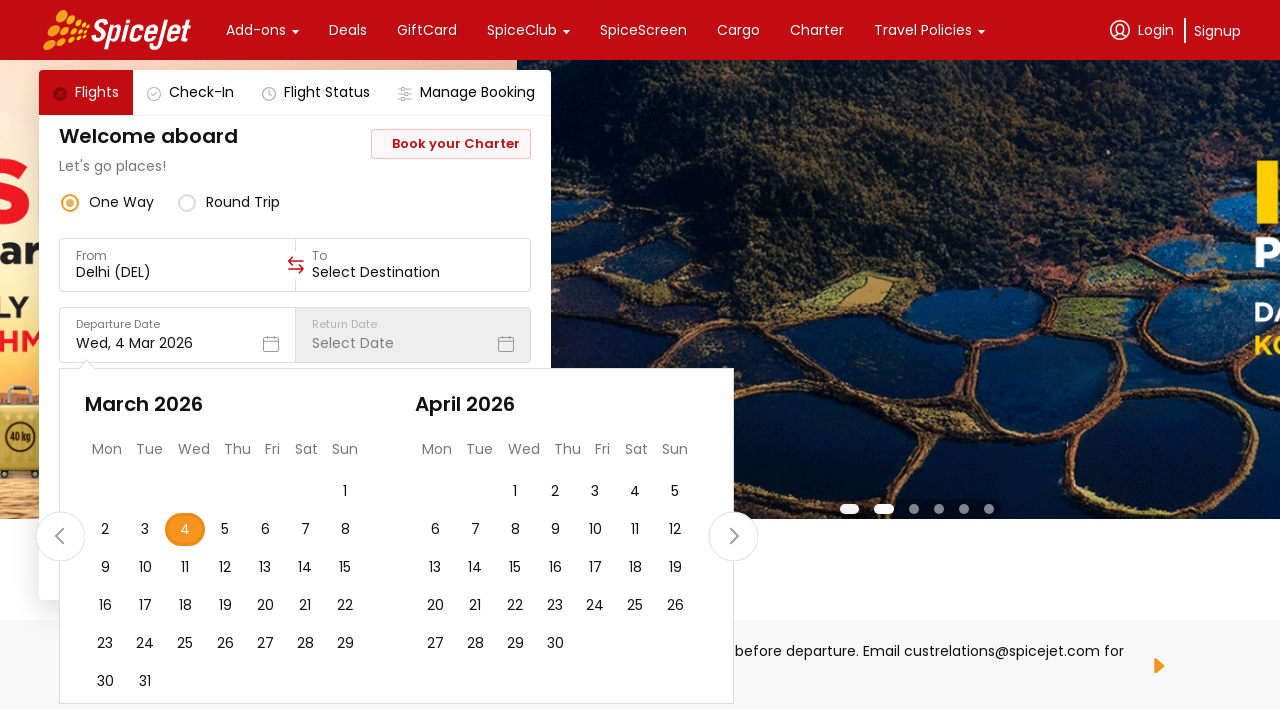

Calendar months loaded and became visible
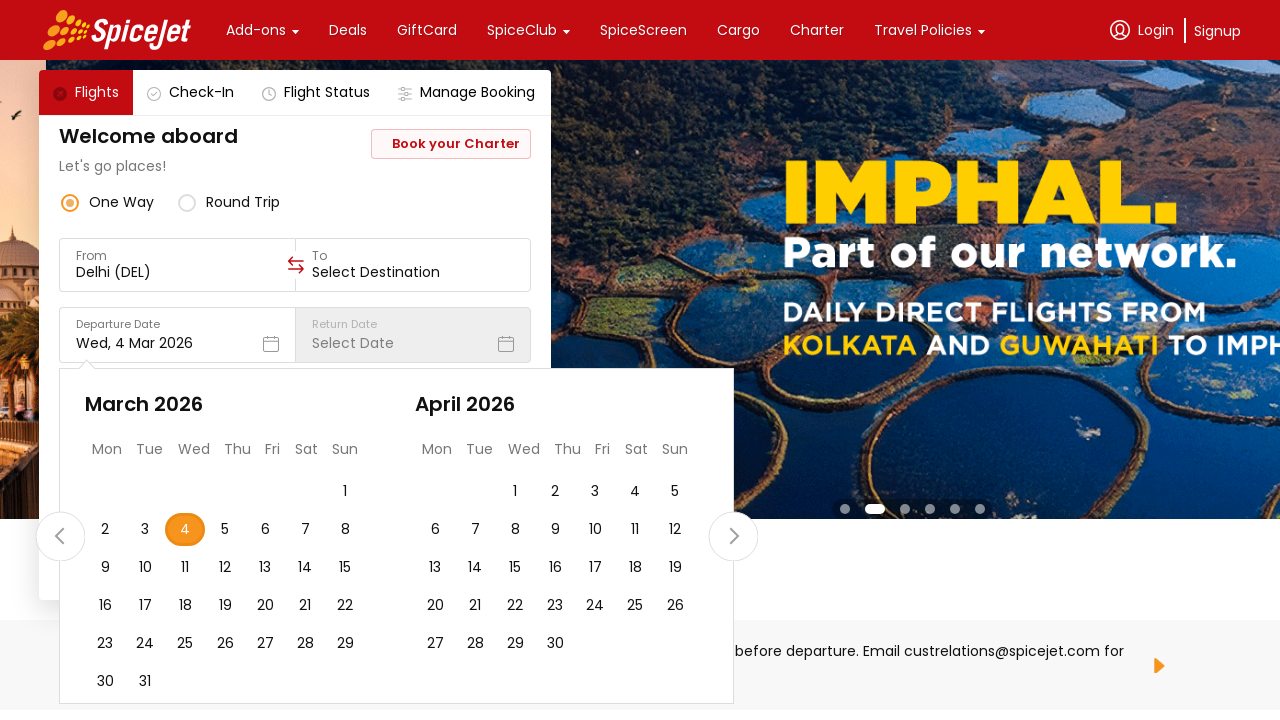

Retrieved all month elements from the date picker
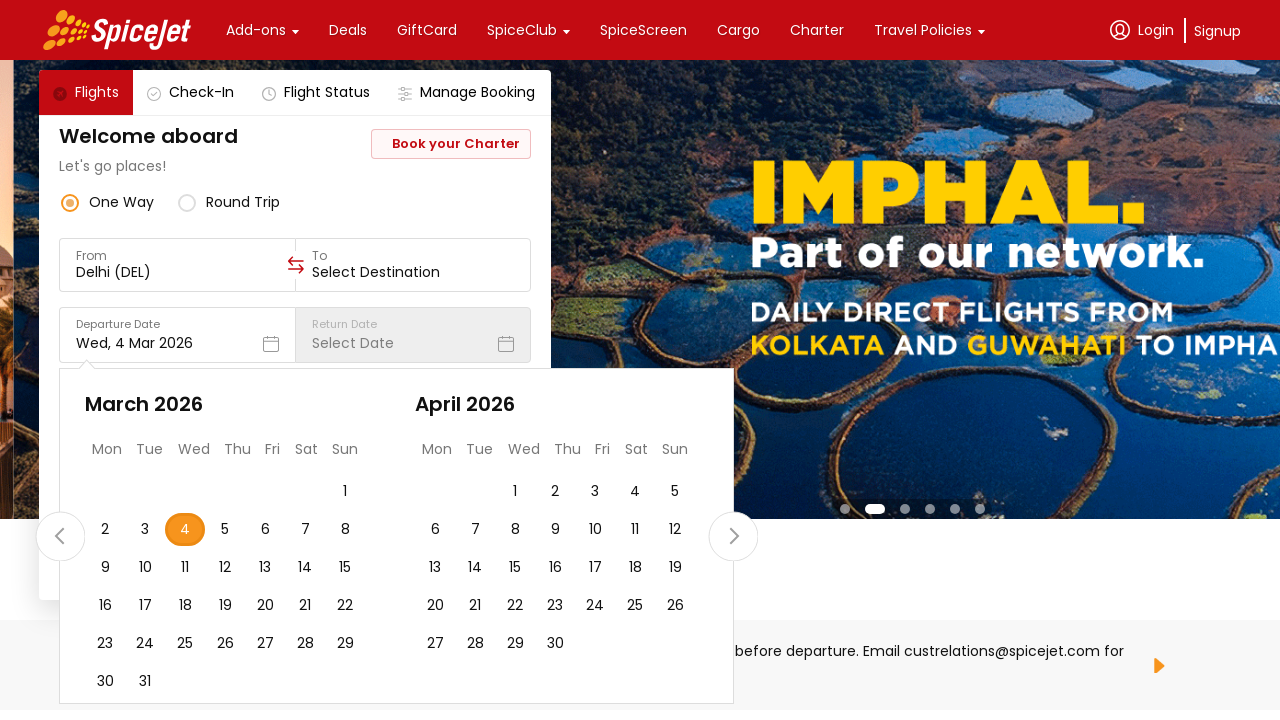

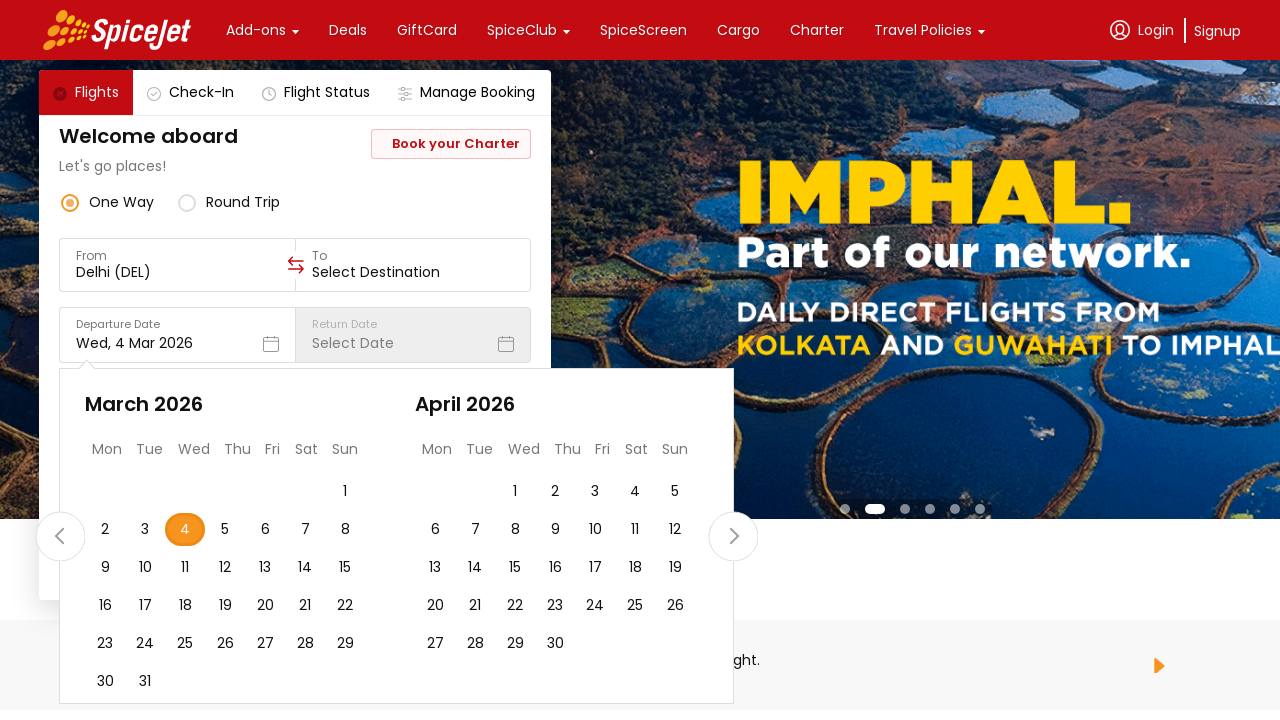